Verifies that the 'active advisories' hyperlink on the Park Operating Dates page works correctly

Starting URL: https://bcparks.ca/

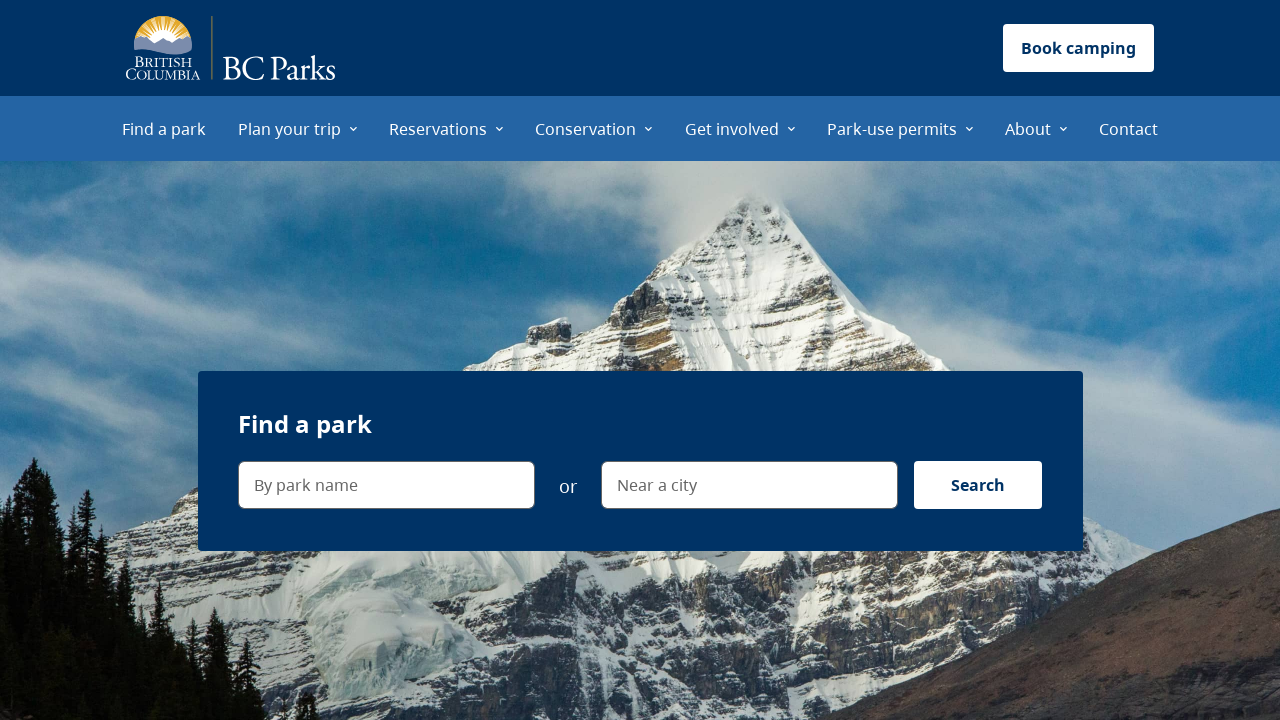

Clicked 'Plan your trip' menu item at (298, 128) on internal:role=menuitem[name="Plan your trip"i]
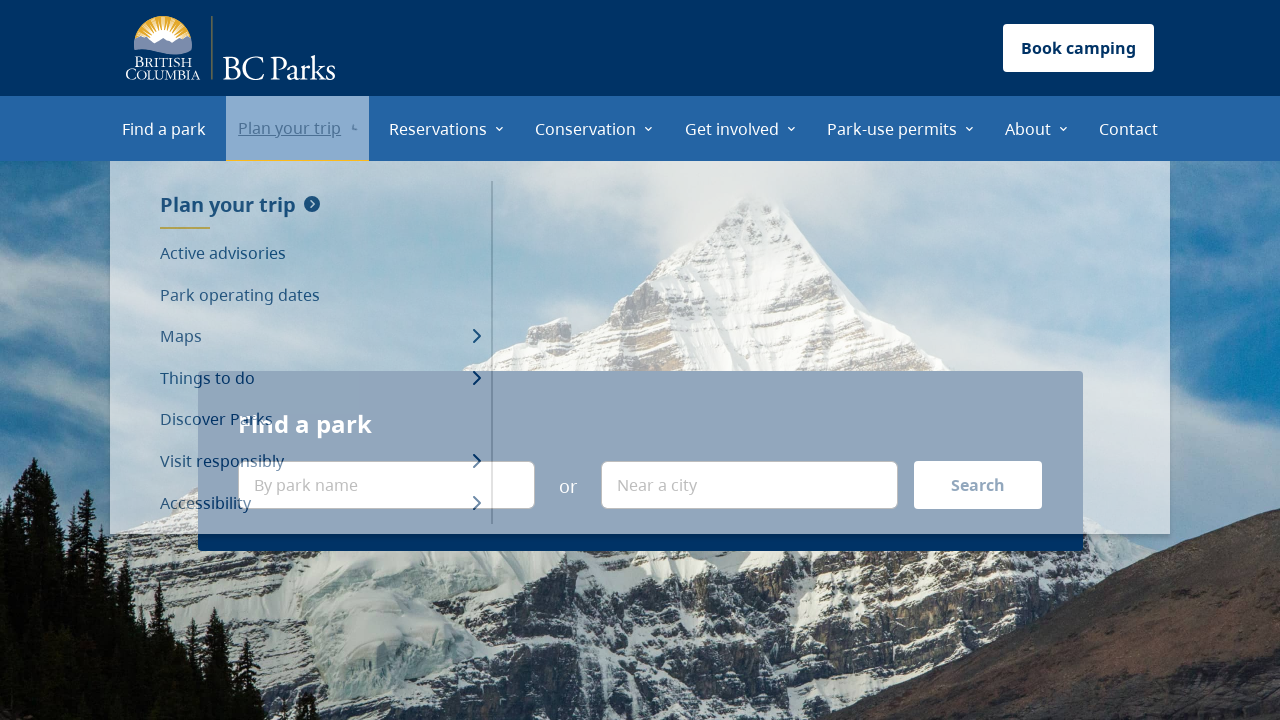

Clicked 'Park operating dates' menu item at (320, 295) on internal:role=menuitem[name="Park operating dates"i]
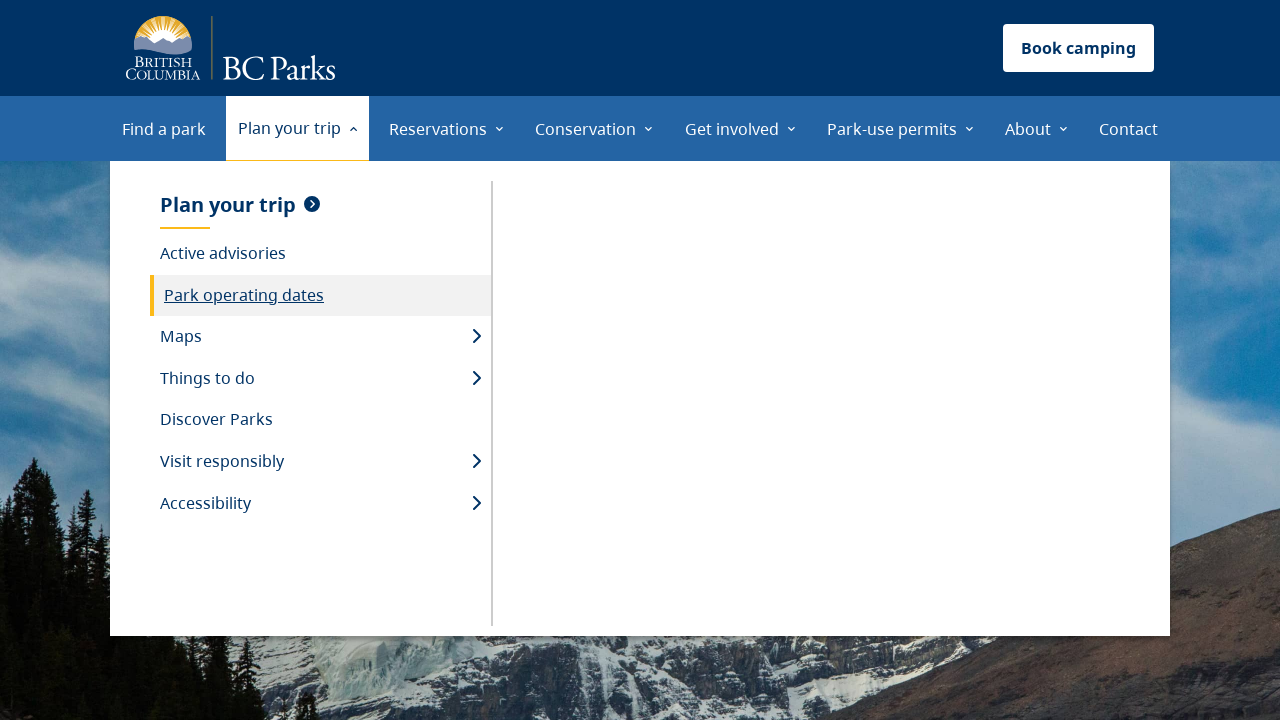

Waited for Park Operating Dates page to load
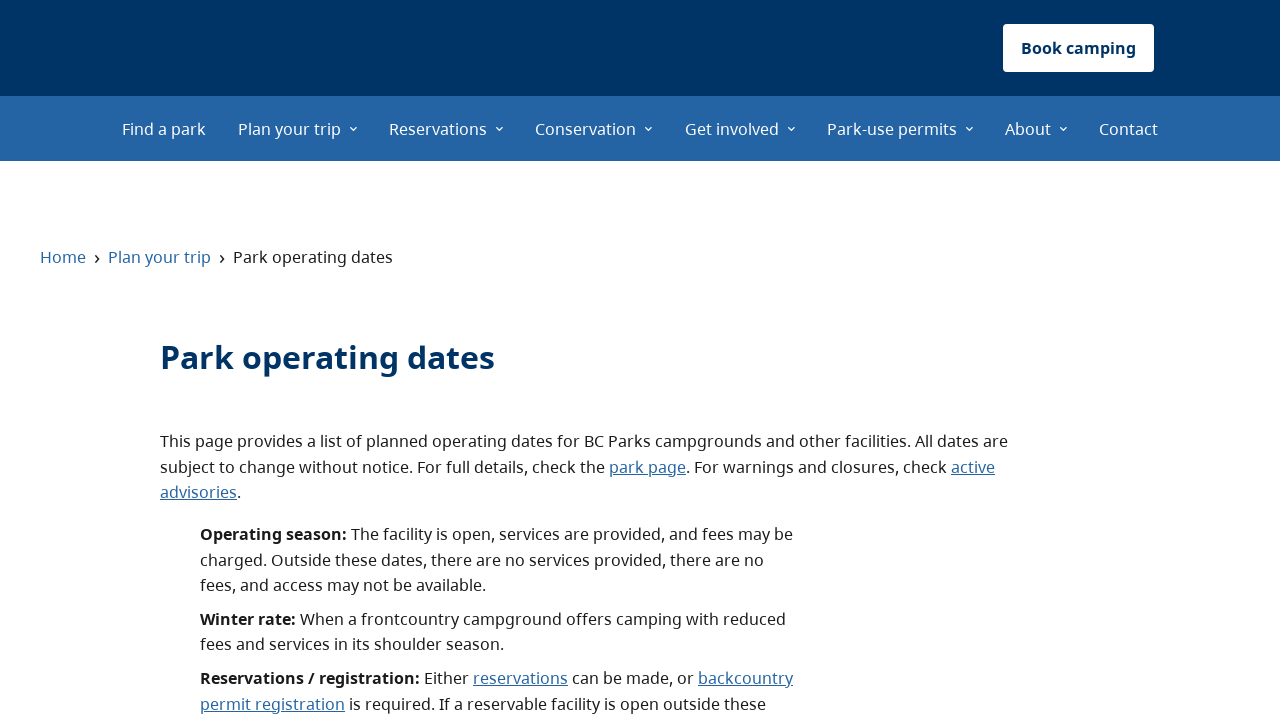

Clicked 'active advisories' hyperlink at (973, 467) on internal:role=link[name="active advisories"i]
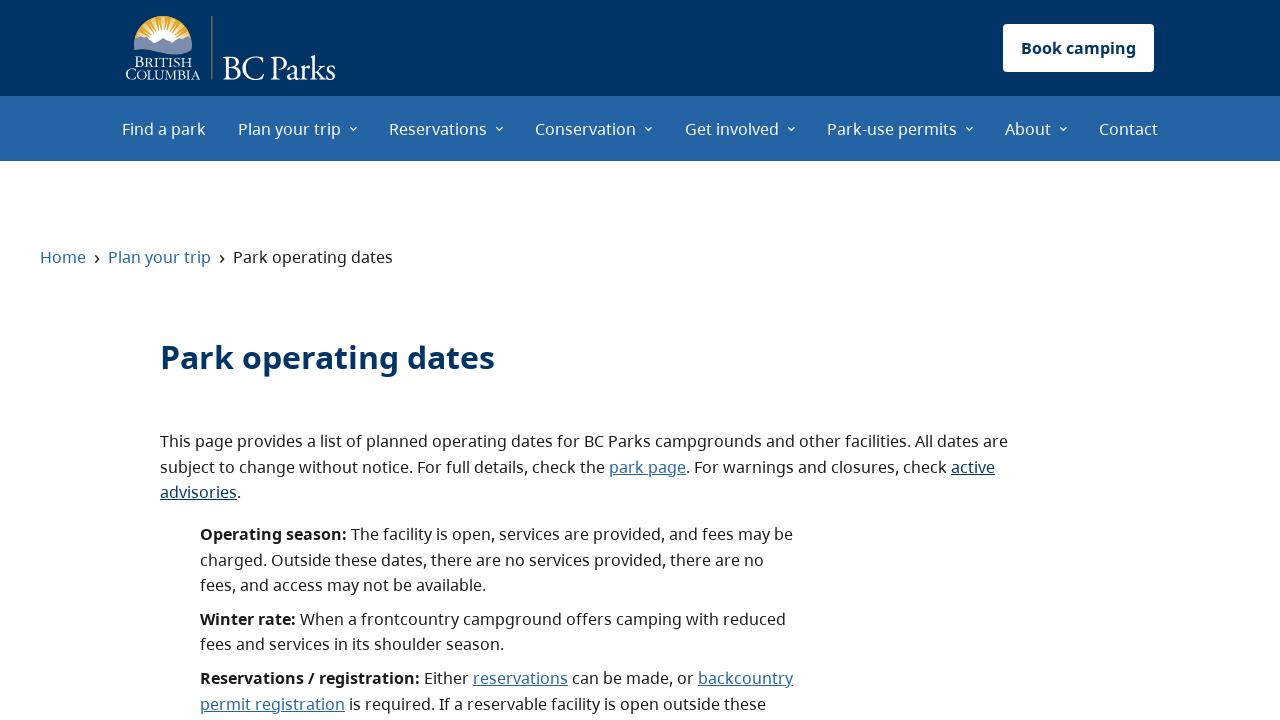

Verified that 'active advisories' link navigated to correct URL
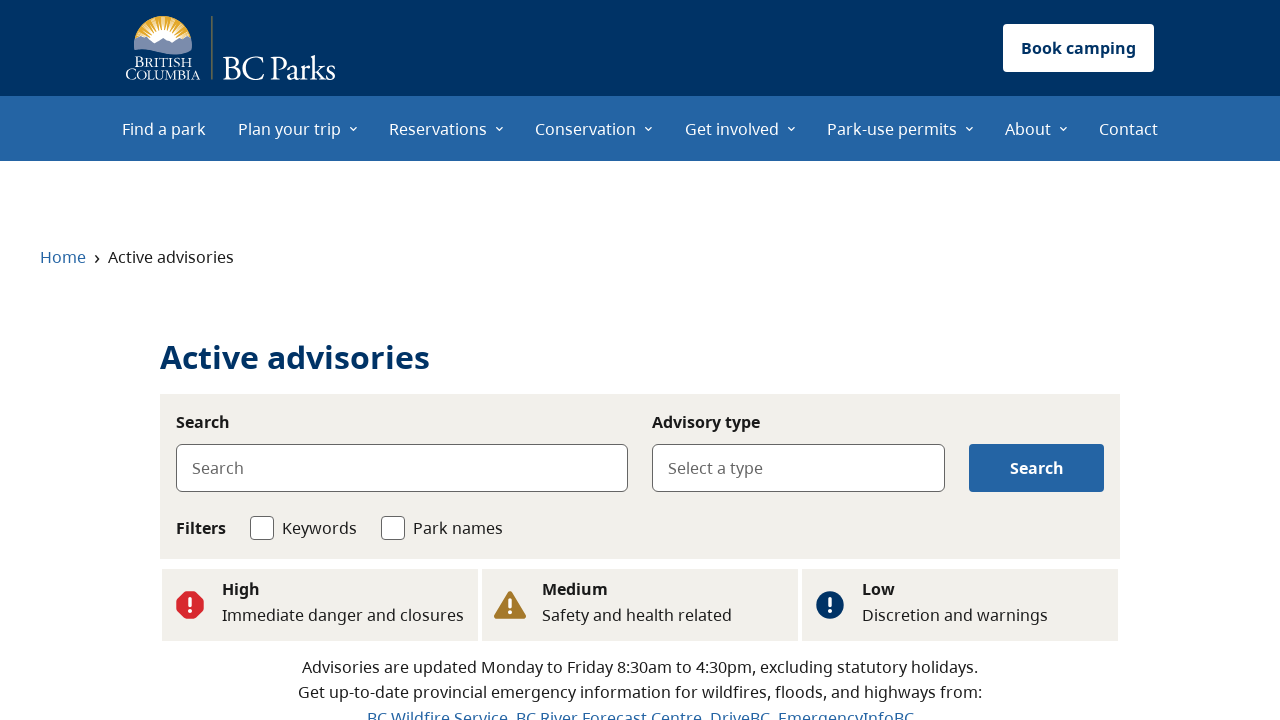

Navigated back to Park Operating Dates page
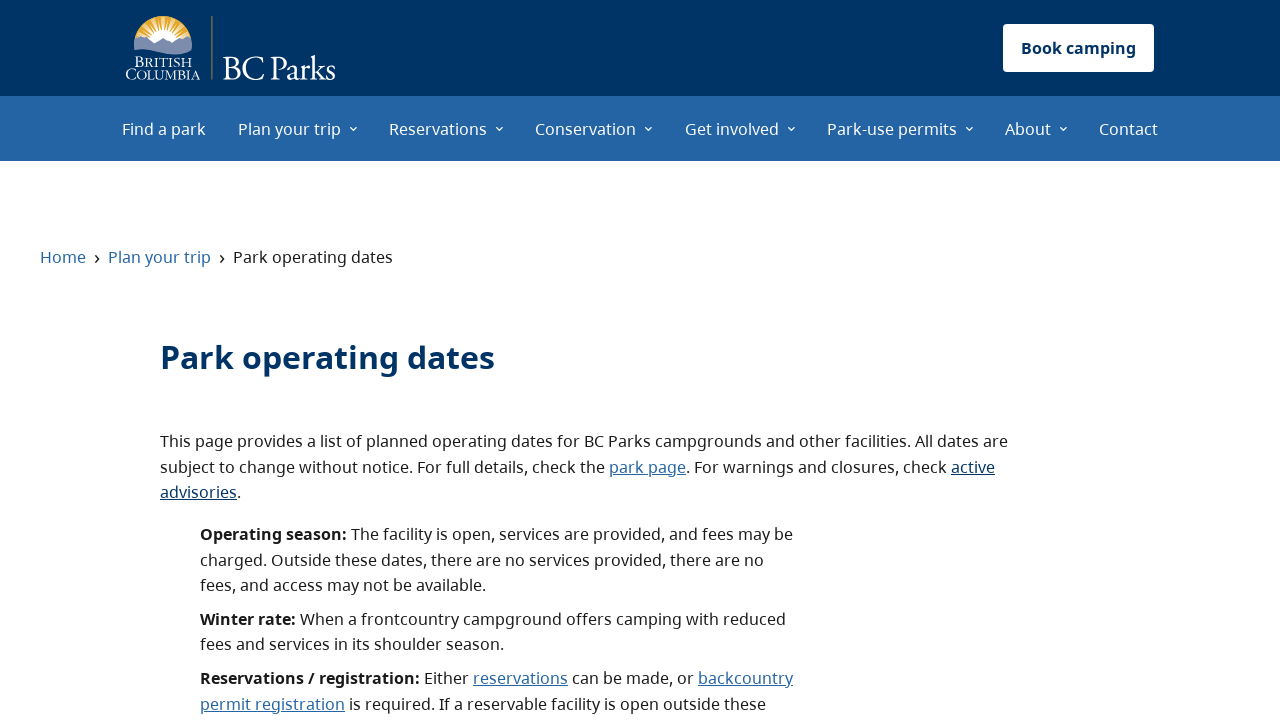

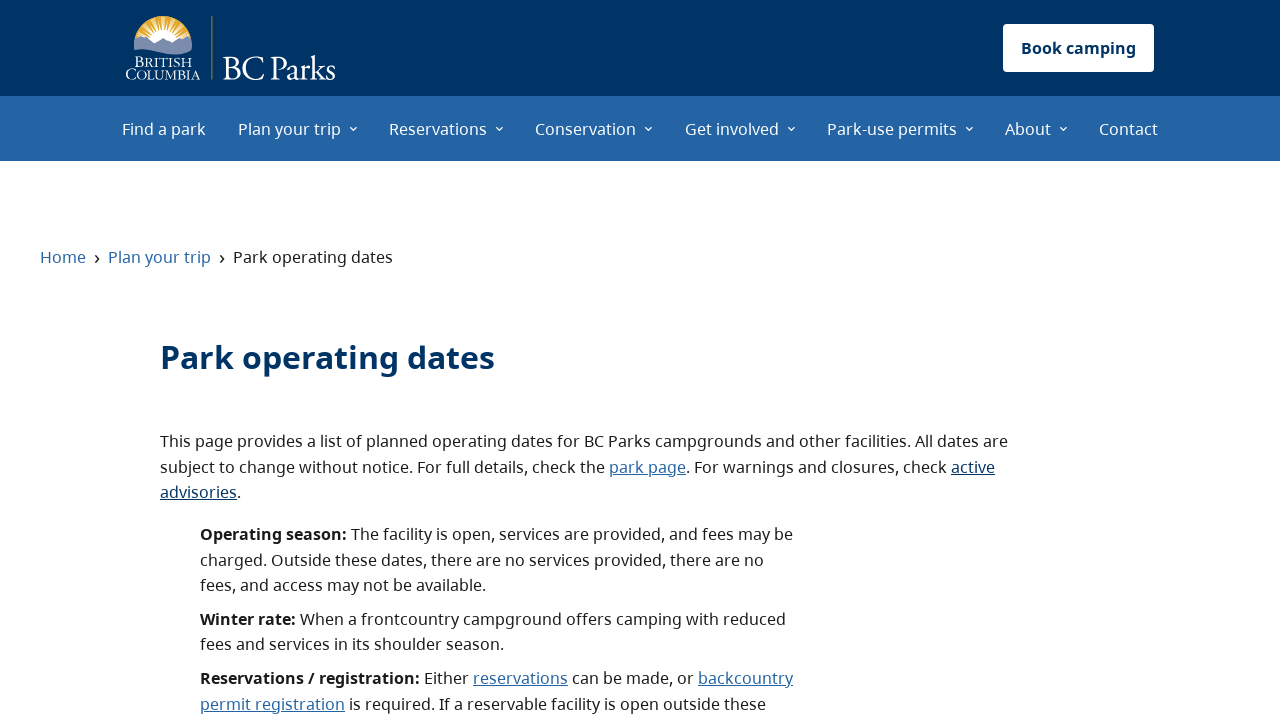